Tests an e-commerce flow on GreenKart by adding specific vegetables (Cucumber, Brocolli, Cauliflower, Raspberry) to cart, proceeding to checkout, and applying a promo code

Starting URL: https://rahulshettyacademy.com/seleniumPractise/#/

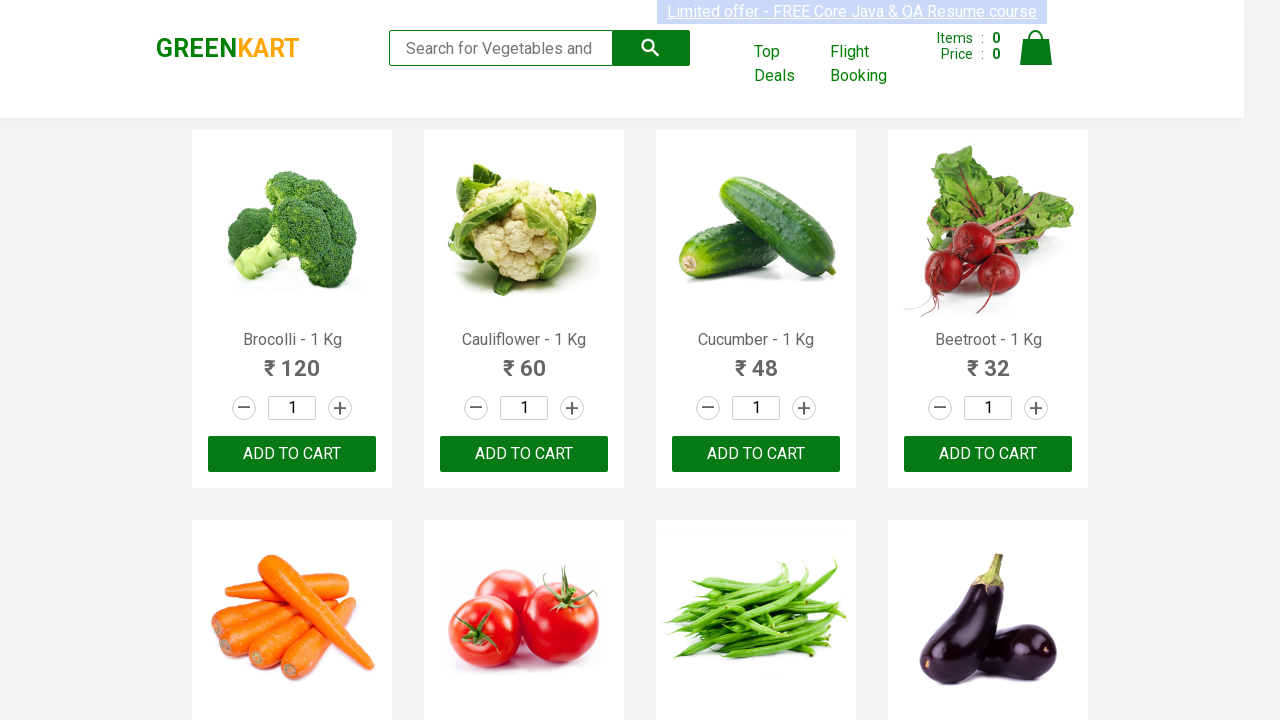

Waited for product names to load on GreenKart page
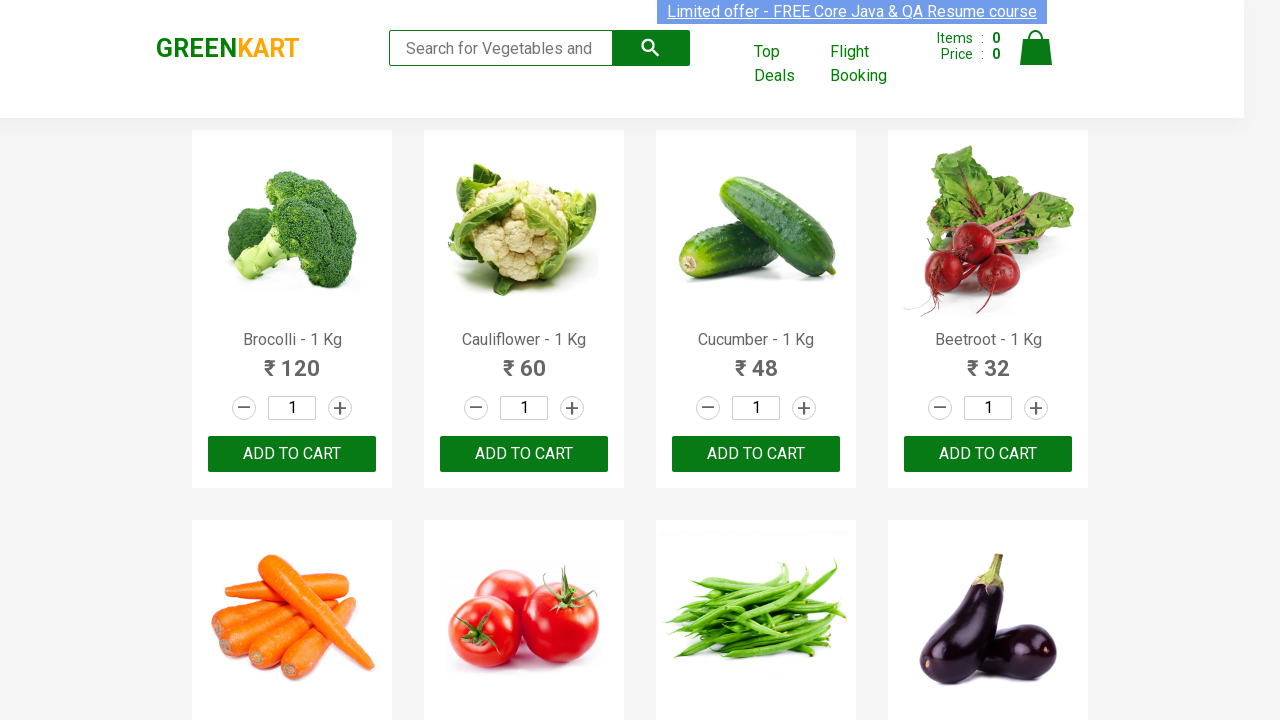

Added Brocolli to cart at (292, 454) on div.product-action >> nth=0
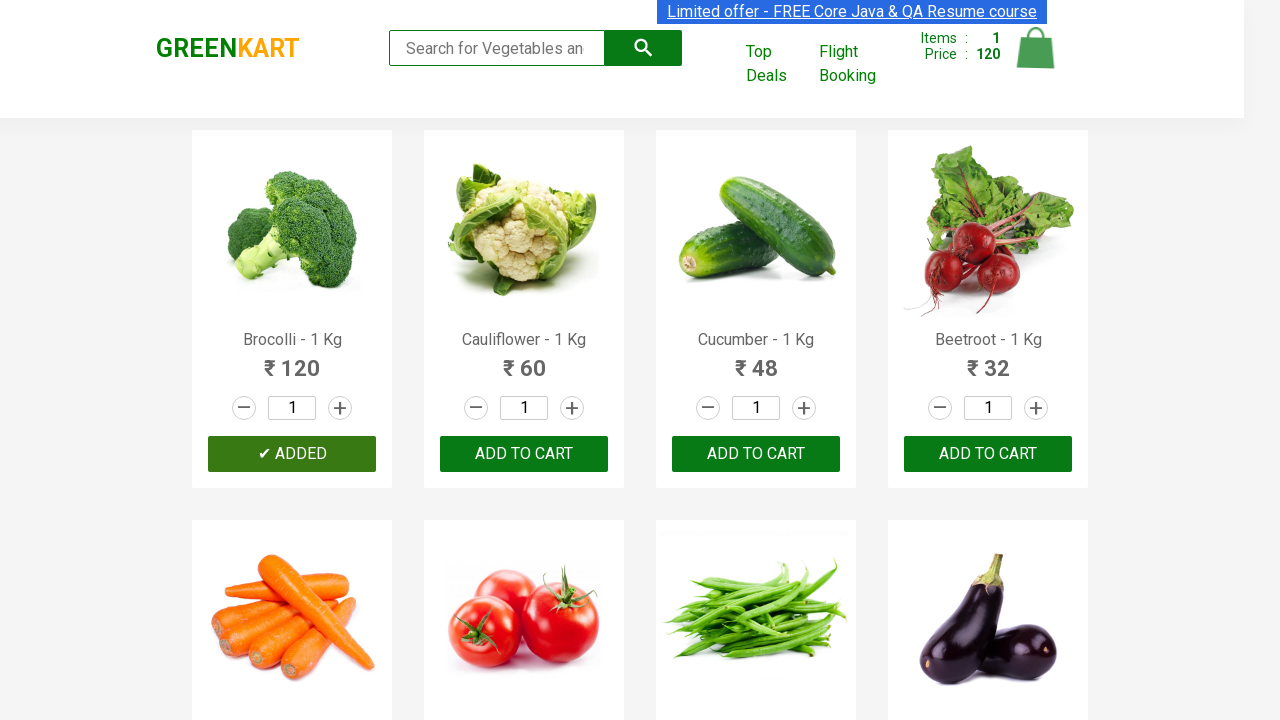

Added Cauliflower to cart at (524, 454) on div.product-action >> nth=1
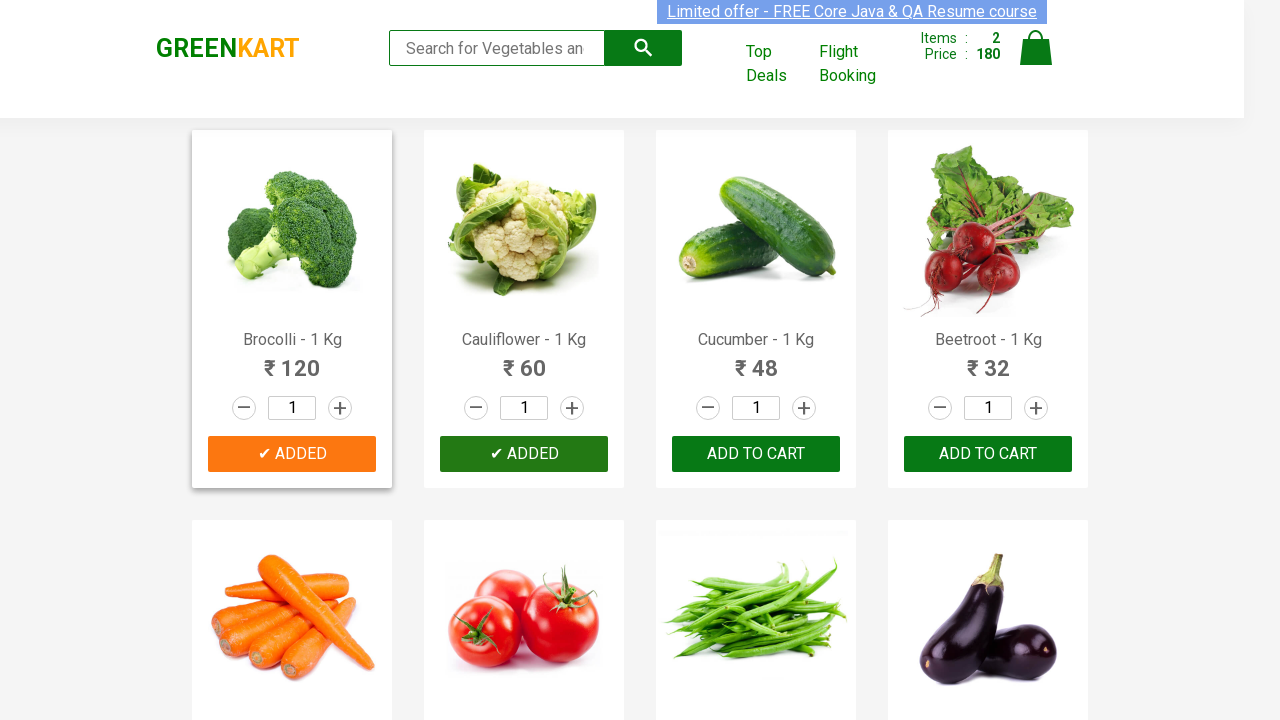

Added Cucumber to cart at (756, 454) on div.product-action >> nth=2
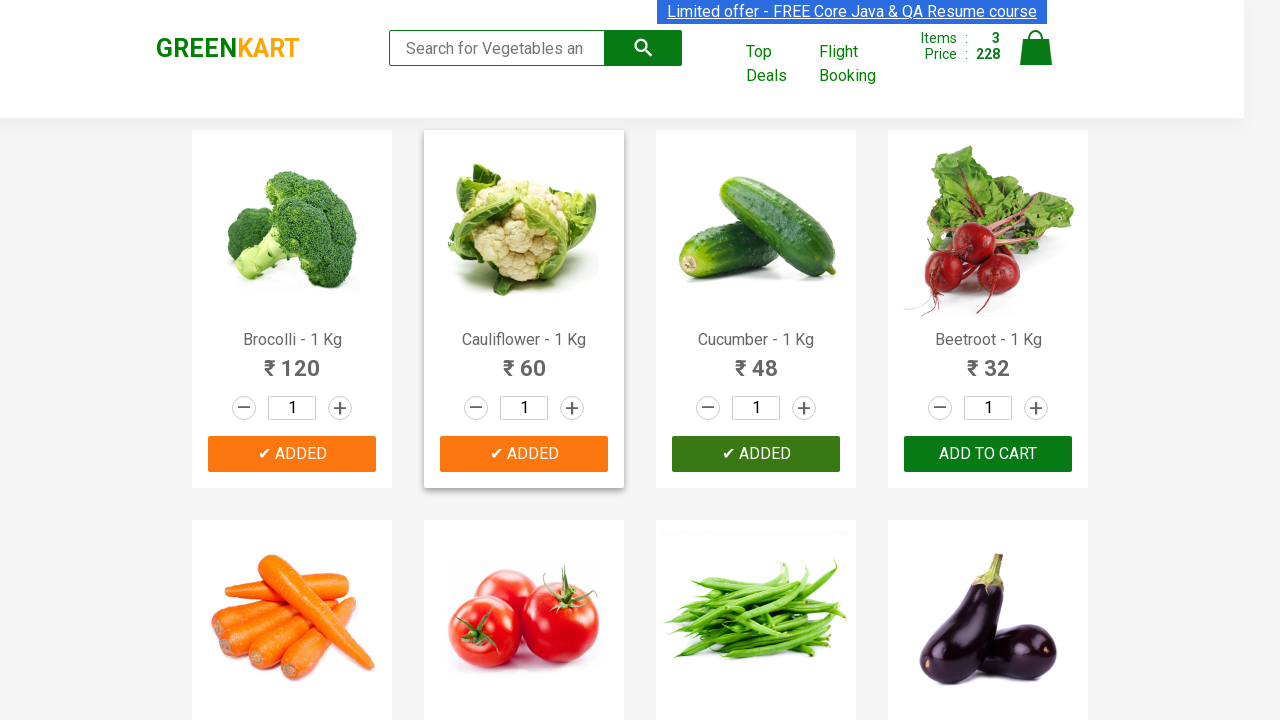

Added Raspberry to cart at (756, 360) on div.product-action >> nth=22
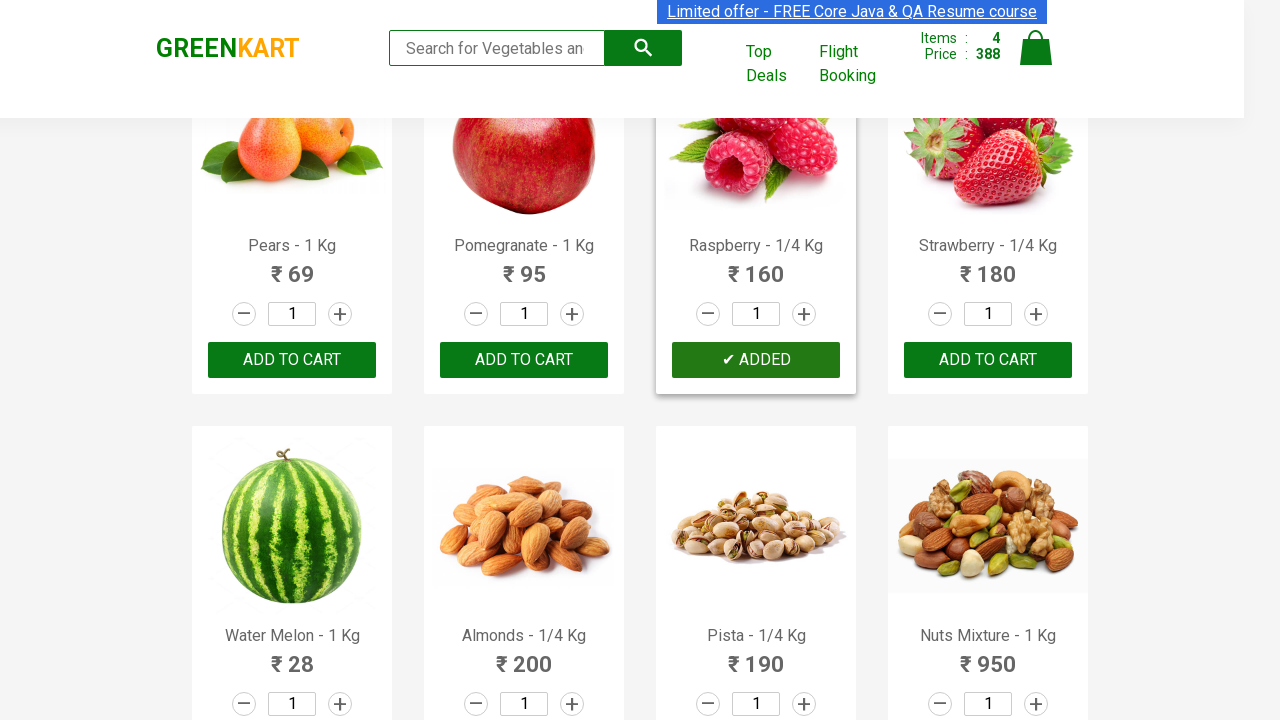

Clicked on cart icon to view cart at (1036, 48) on img[alt='Cart']
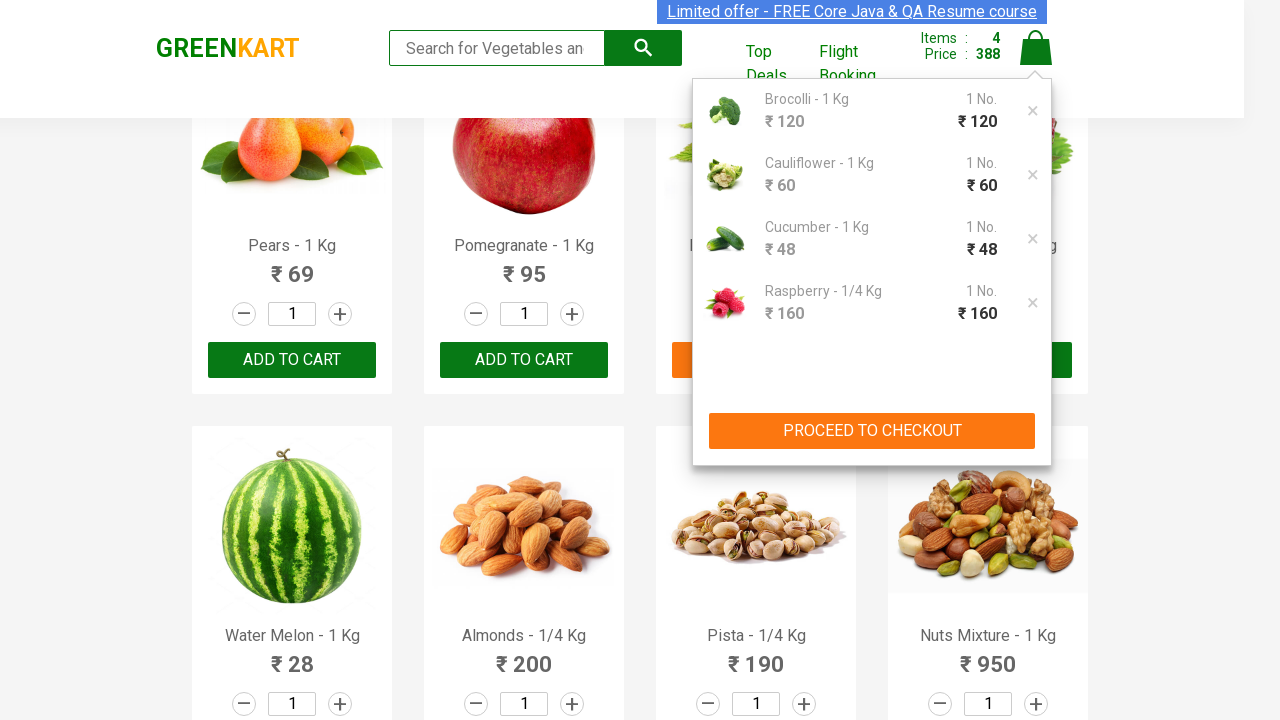

Clicked PROCEED TO CHECKOUT button at (872, 431) on button:has-text('PROCEED TO CHECKOUT')
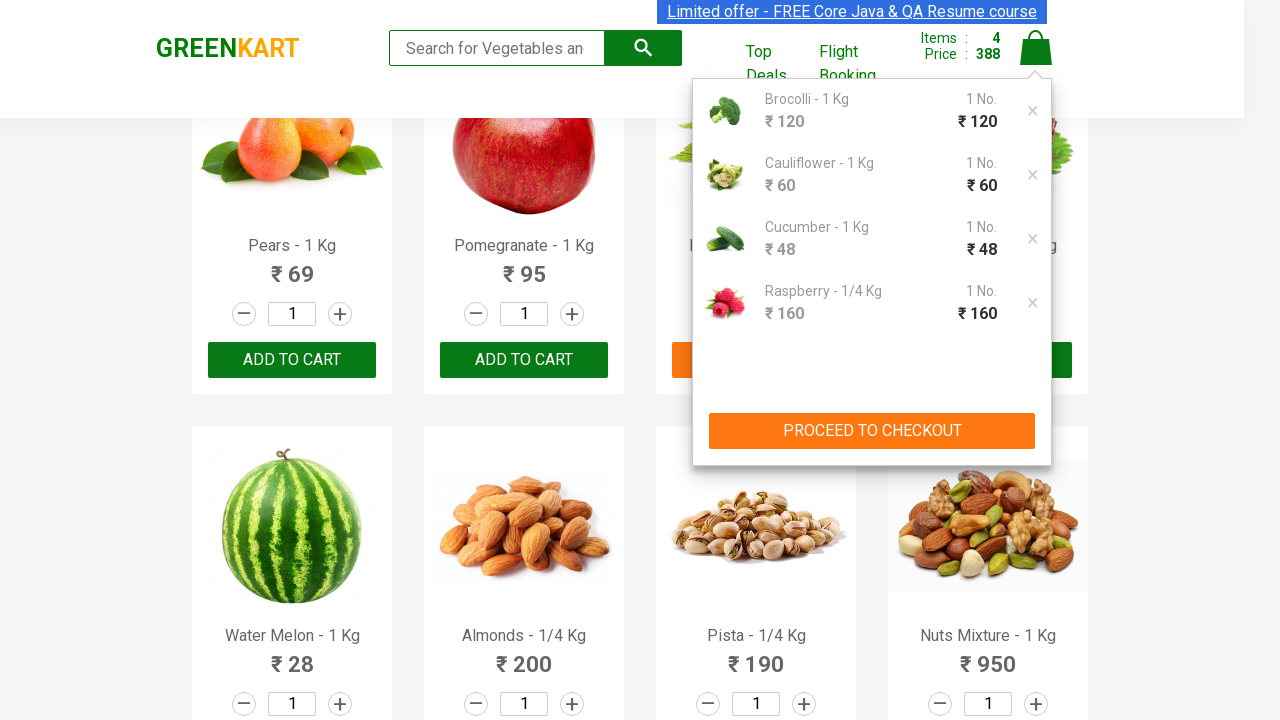

Entered promo code 'rahulshettyacademy' on input.promoCode
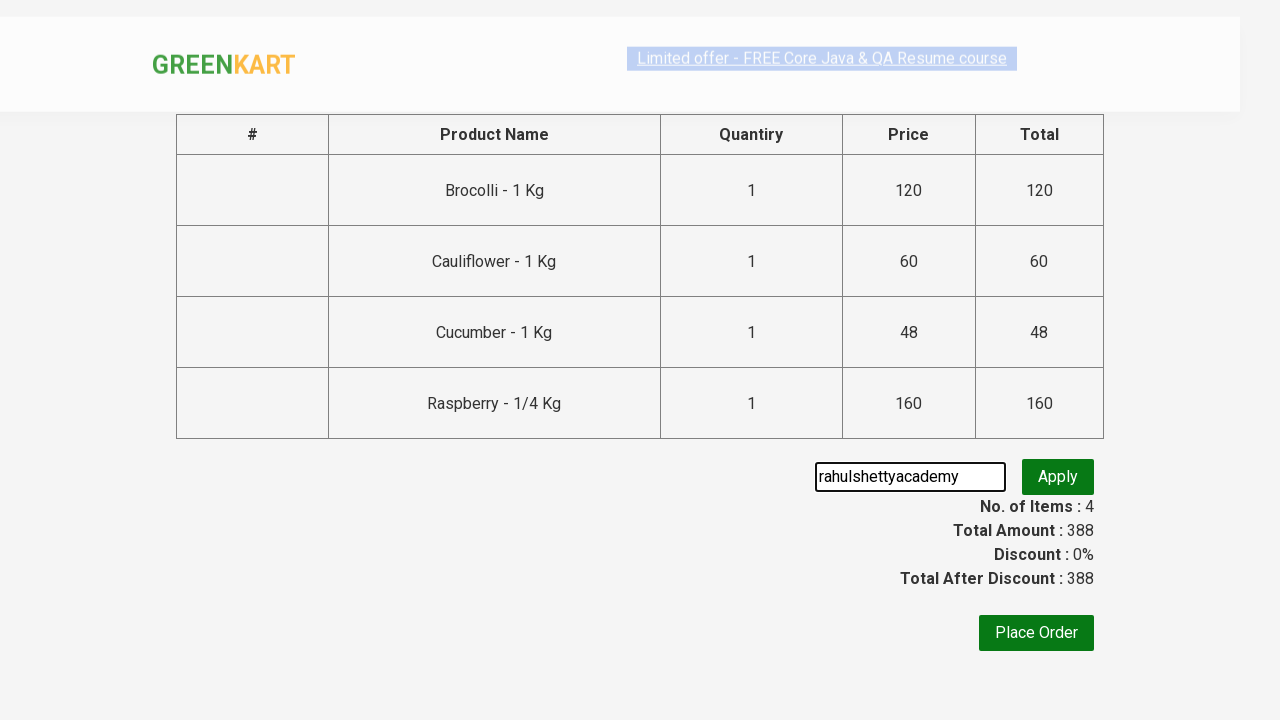

Clicked apply promo button at (1058, 477) on button.promoBtn
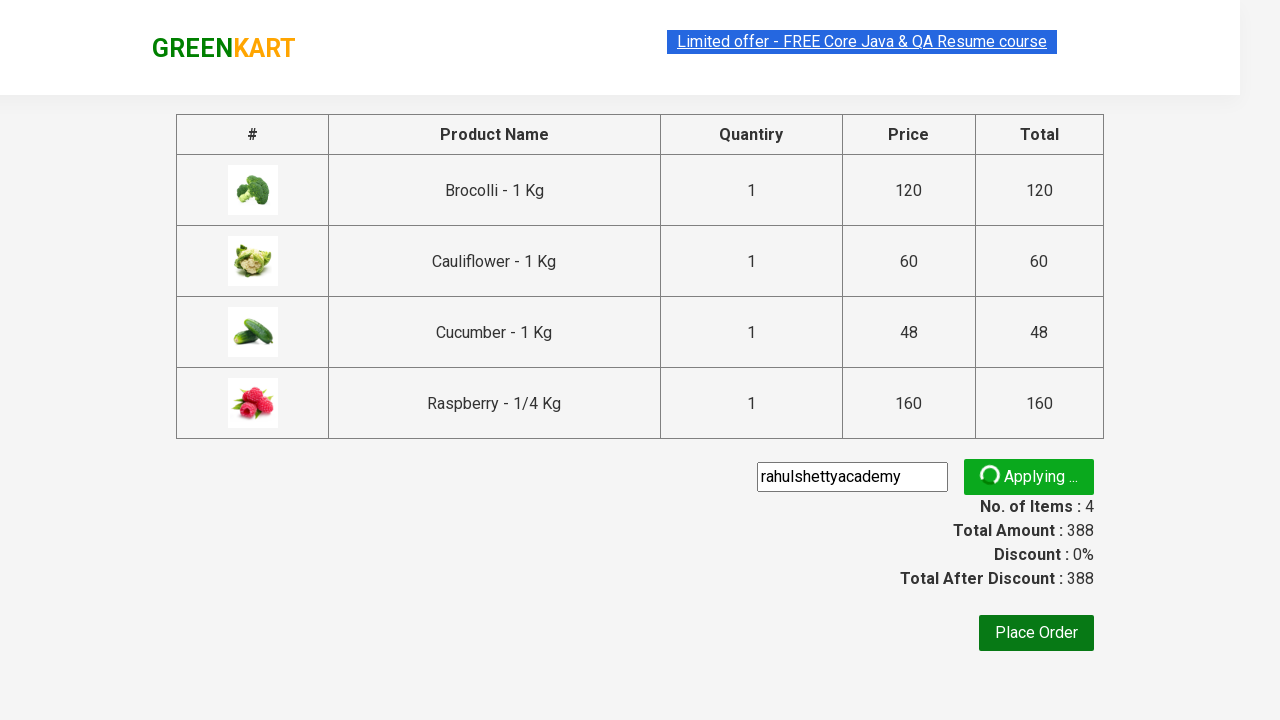

Promo code successfully applied and promo info displayed
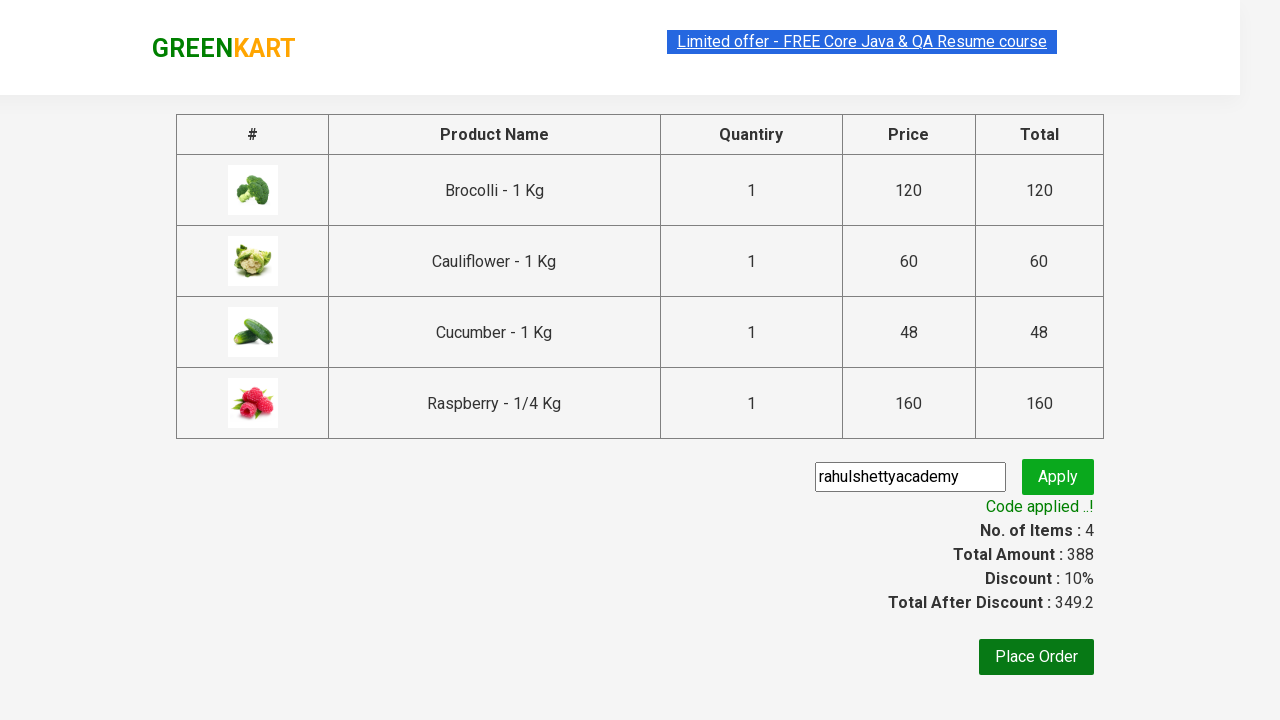

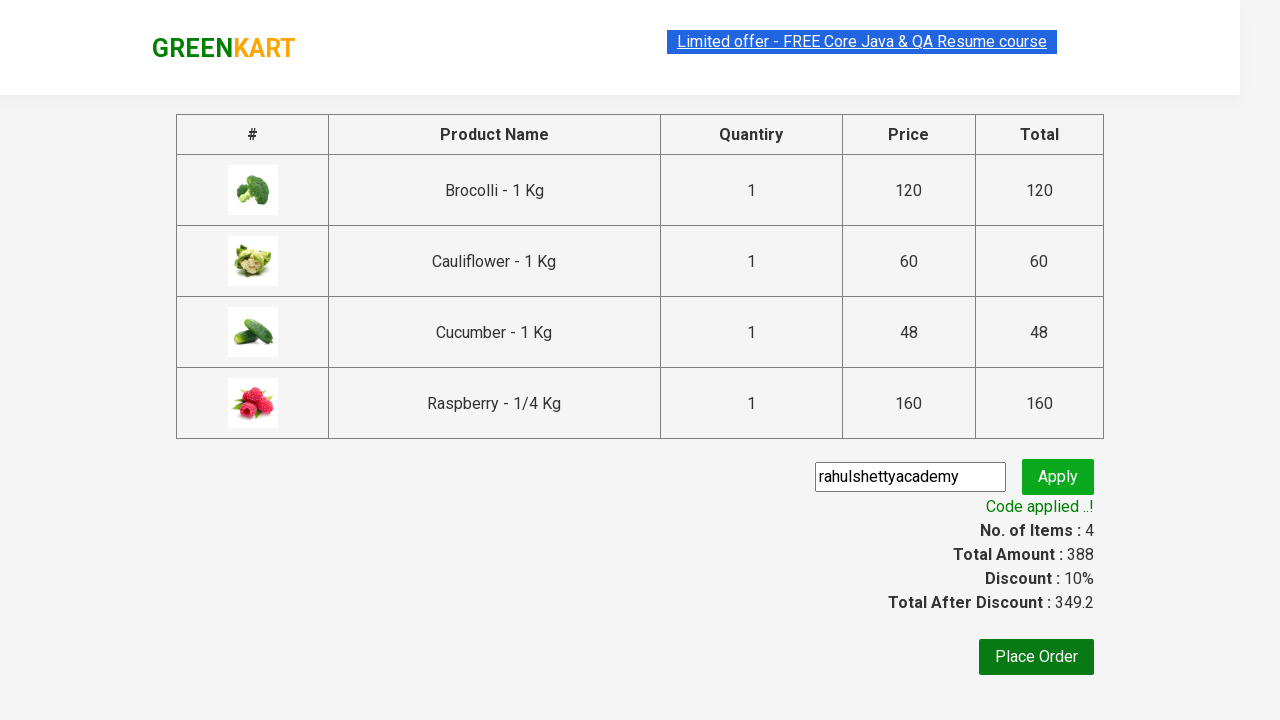